Tests dropdown/select element functionality on a registration form by selecting options using three different methods: by index, by value, and by visible text.

Starting URL: https://demo.automationtesting.in/Register.html

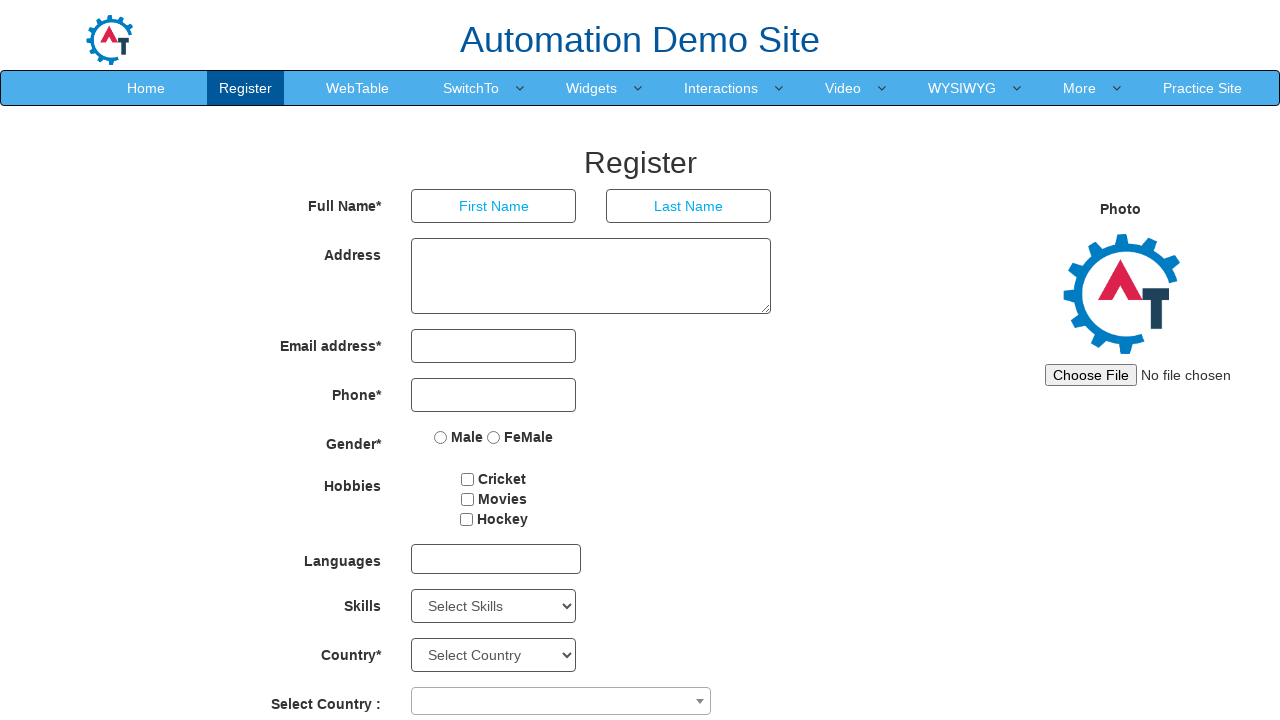

Navigated to registration form page
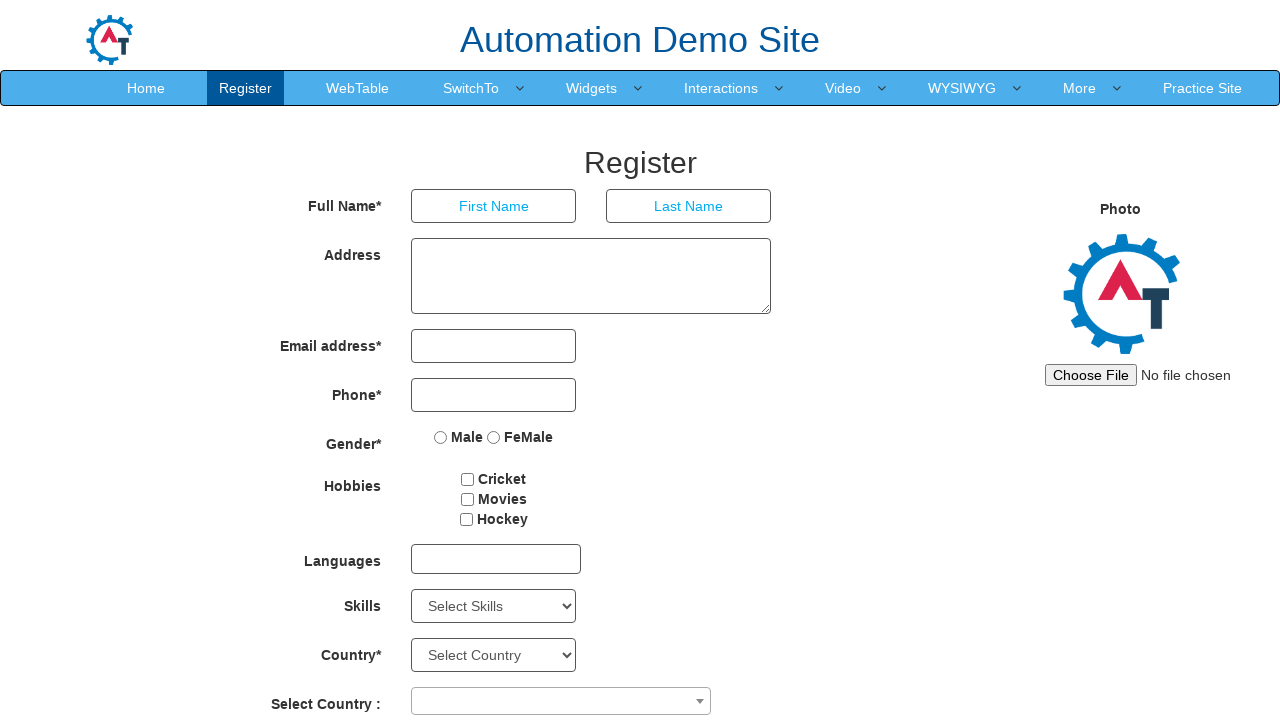

Year dropdown element loaded and is available
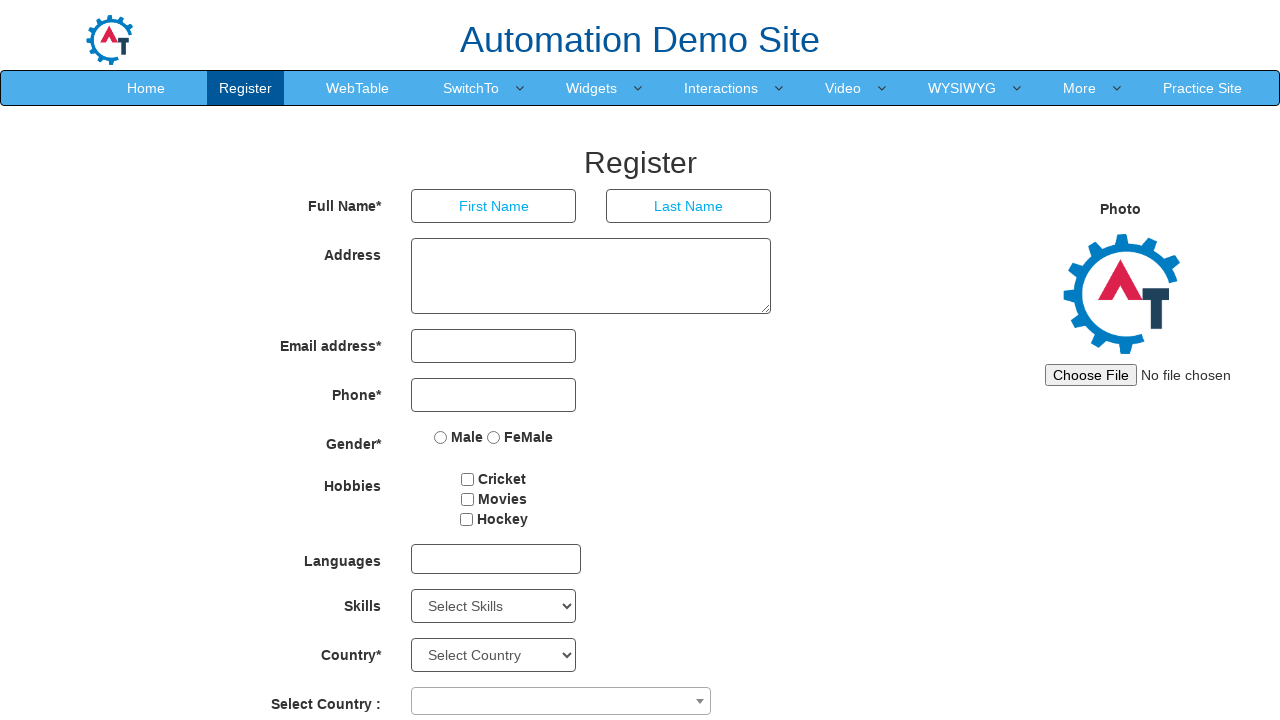

Selected year dropdown option by index 2 on #yearbox
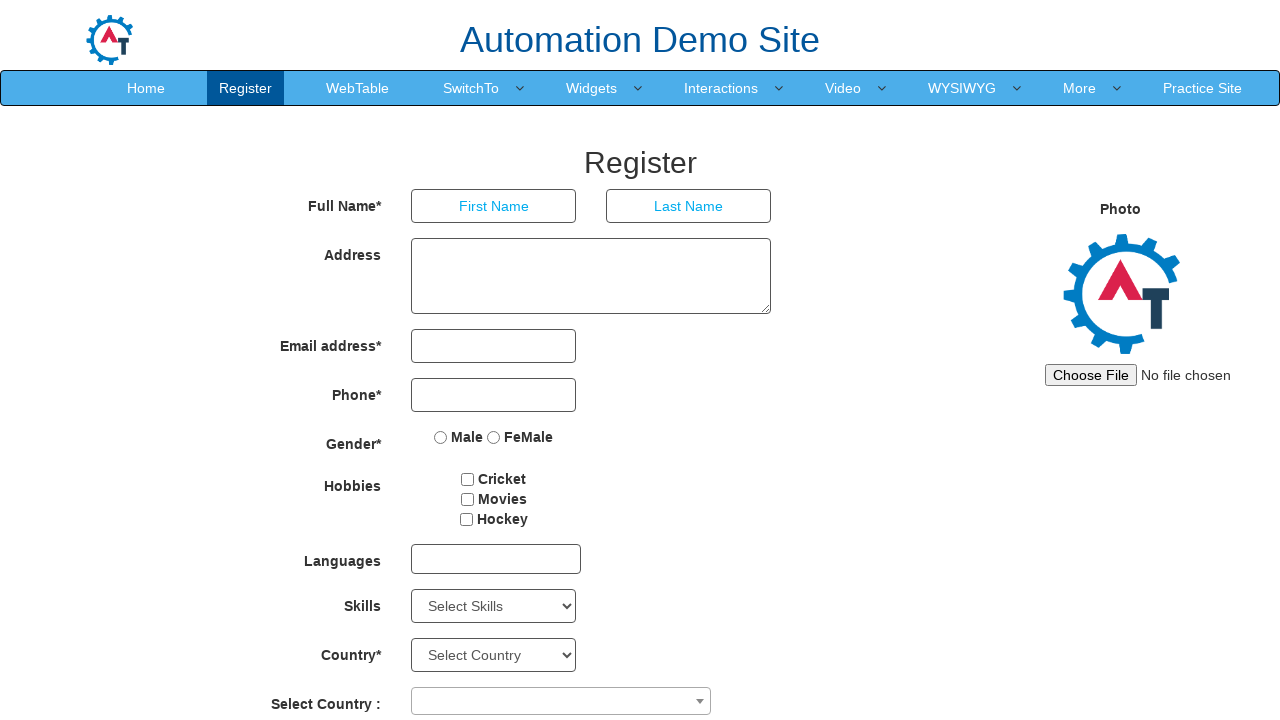

Selected year dropdown option by value '1916' on #yearbox
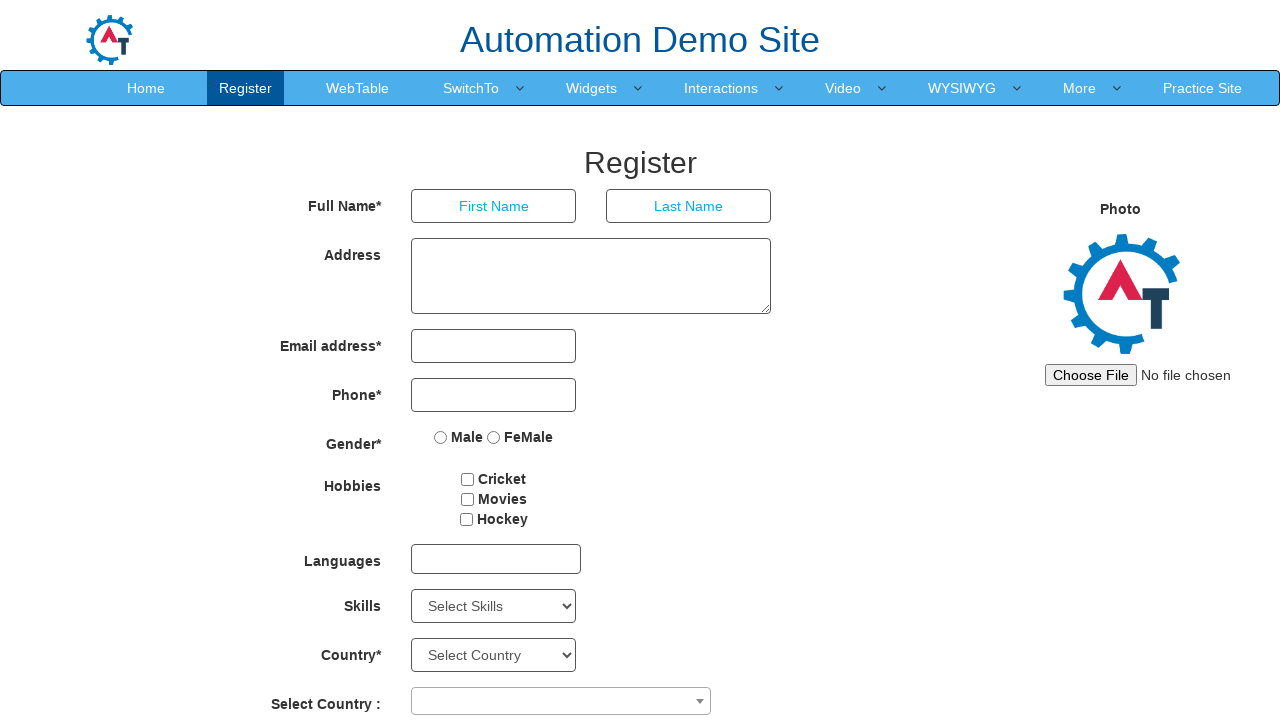

Selected year dropdown option by visible text 'year' on #yearbox
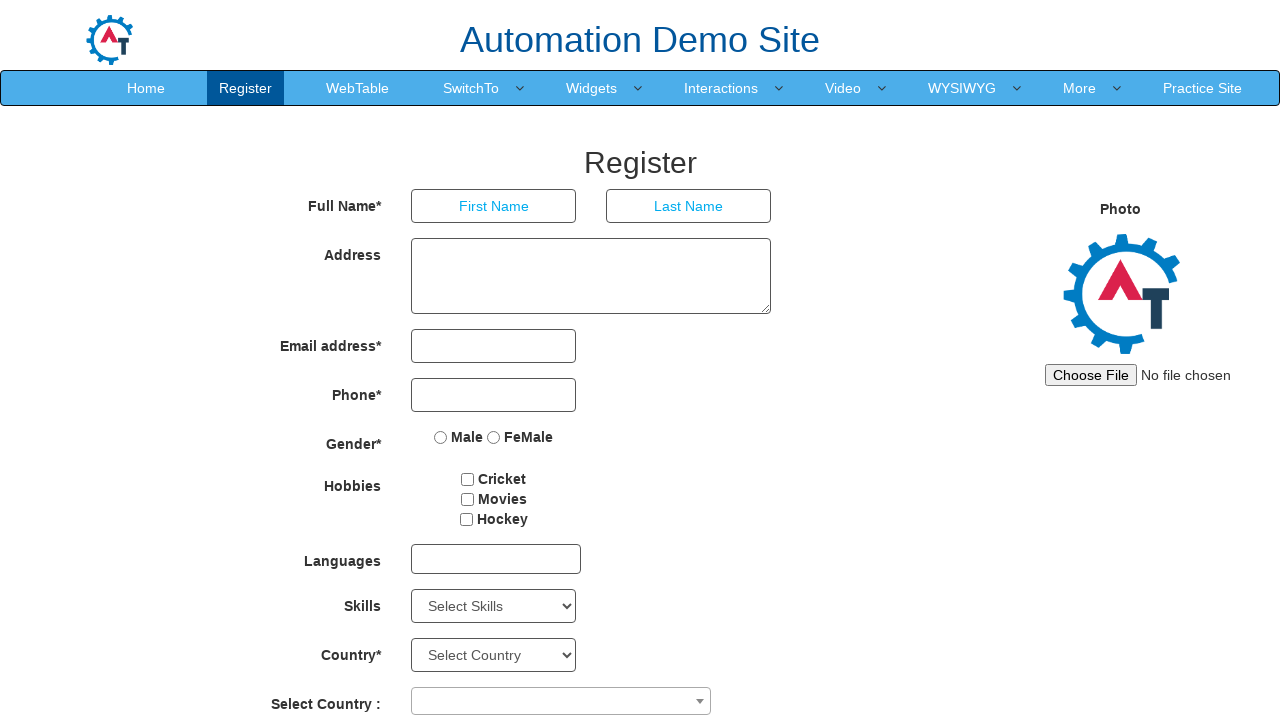

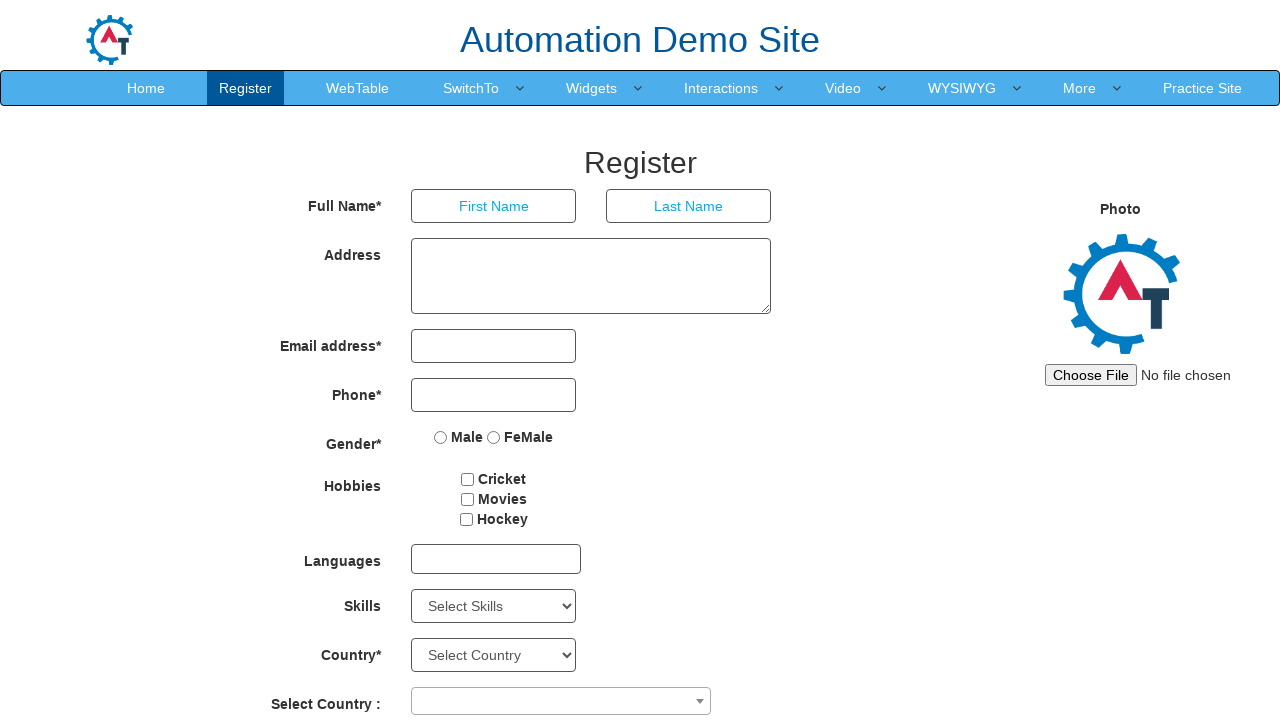